Tests drag and drop functionality within an iframe on jQuery UI demo page, then navigates to another section

Starting URL: https://jqueryui.com/droppable/

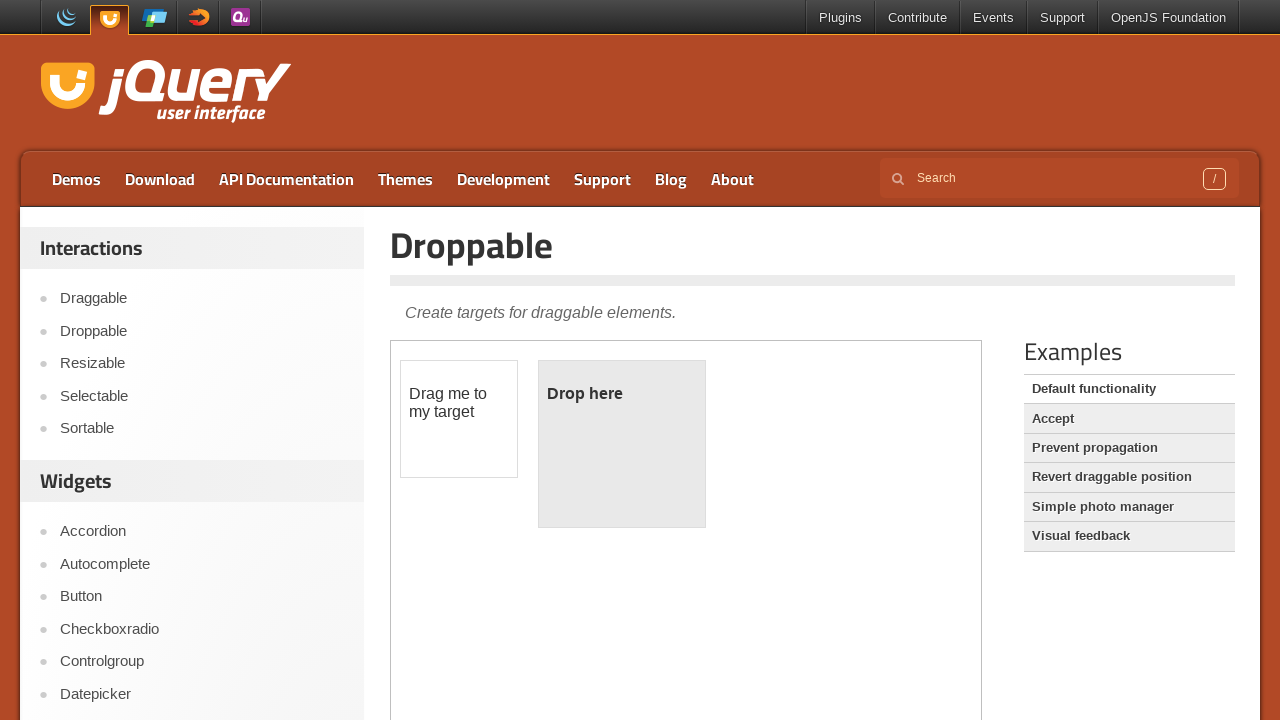

Located iframe containing drag and drop demo
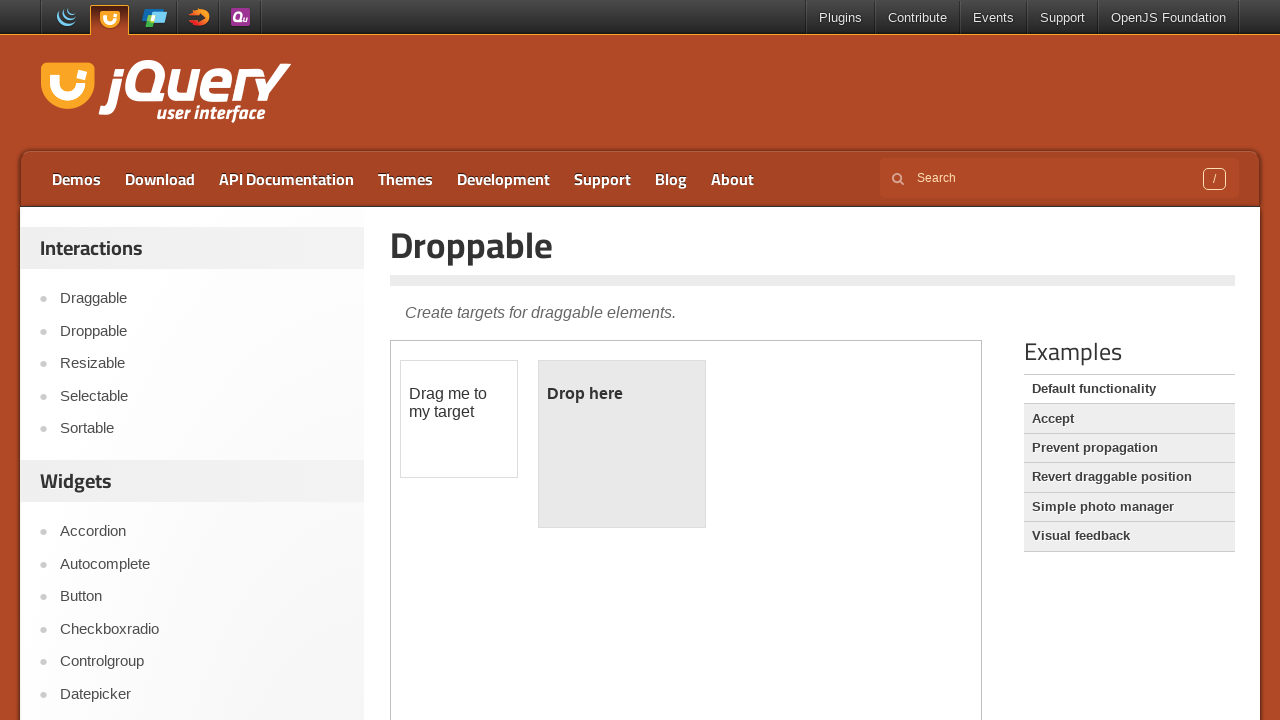

Located draggable element
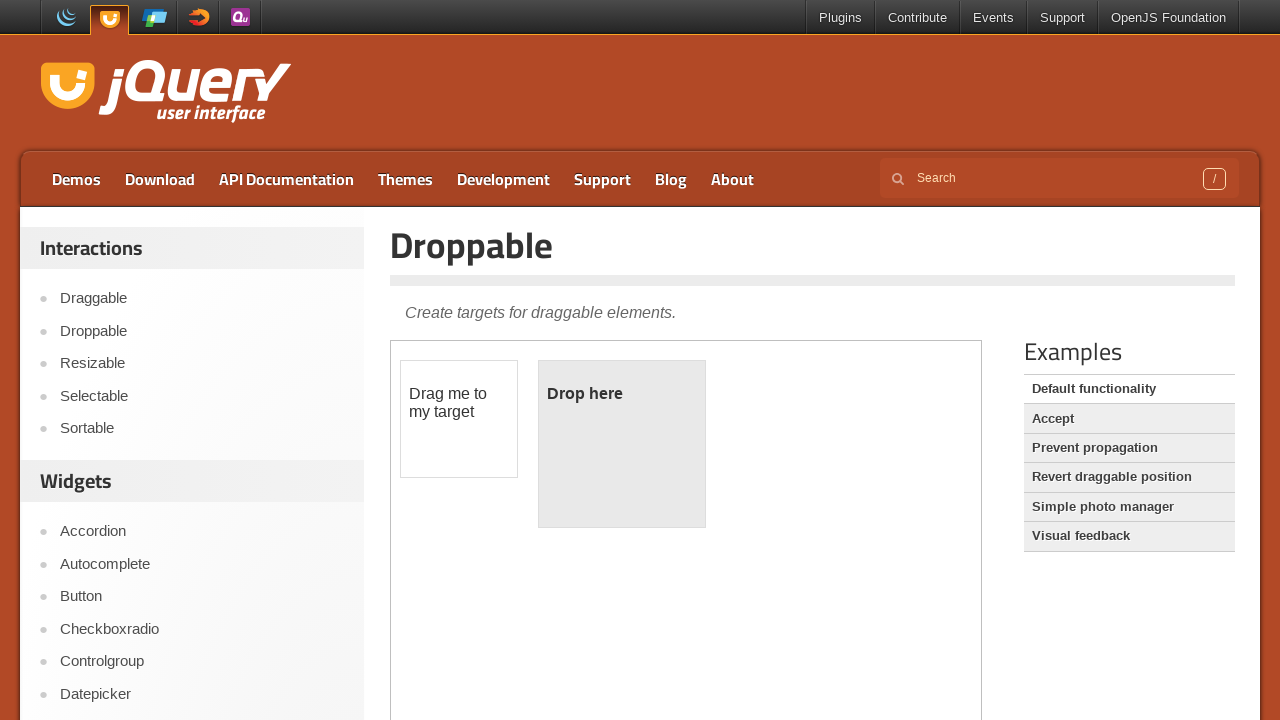

Located droppable target element
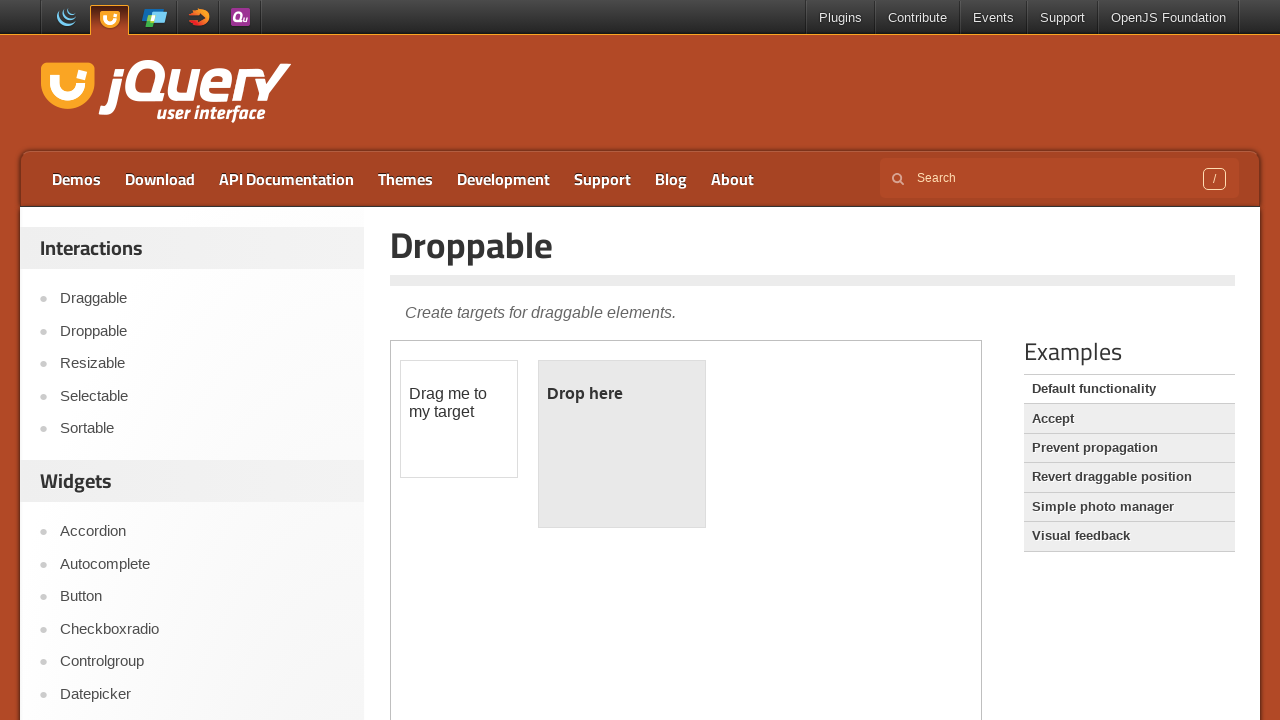

Performed drag and drop operation from draggable to droppable element at (622, 444)
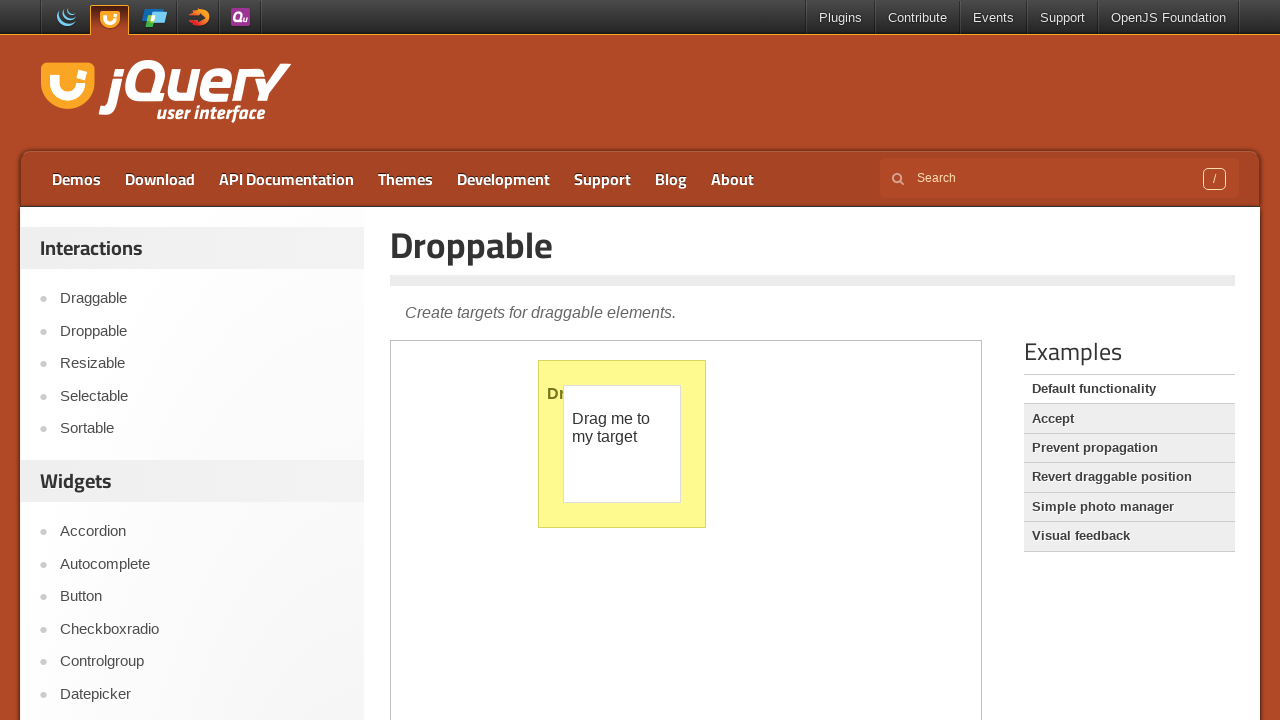

Clicked on Accept link to navigate to another section at (1129, 419) on text=Accept
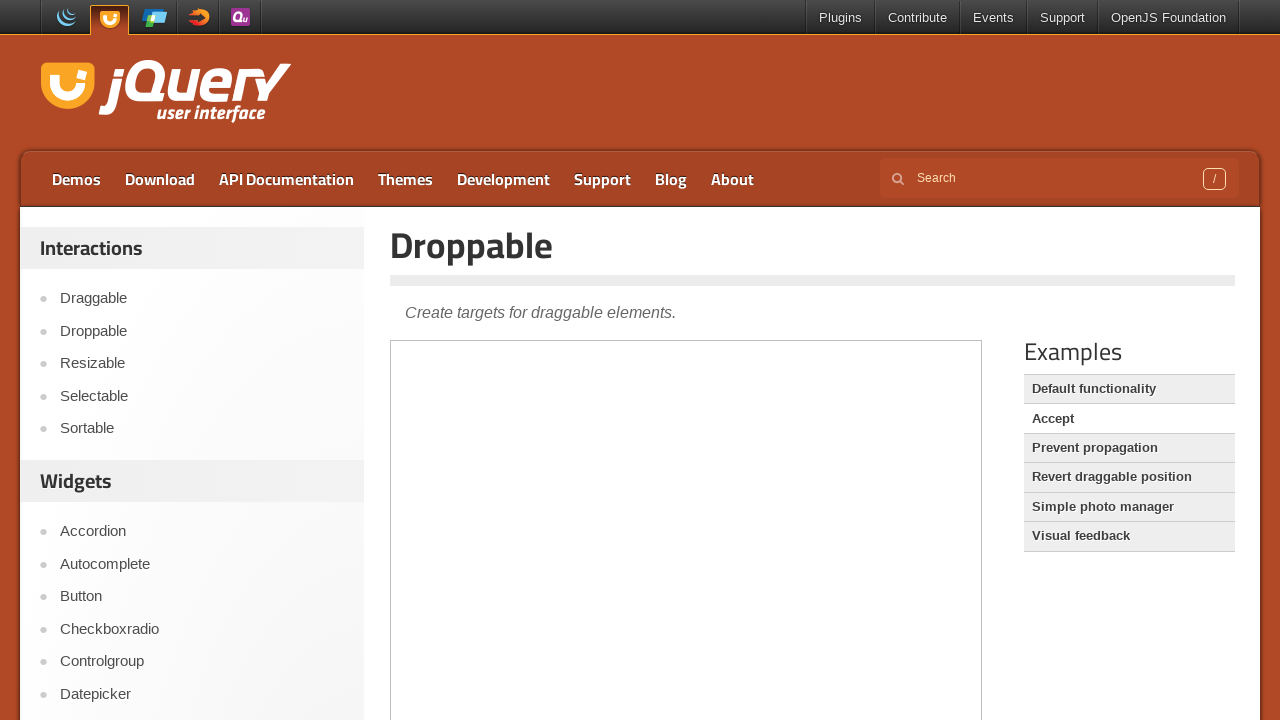

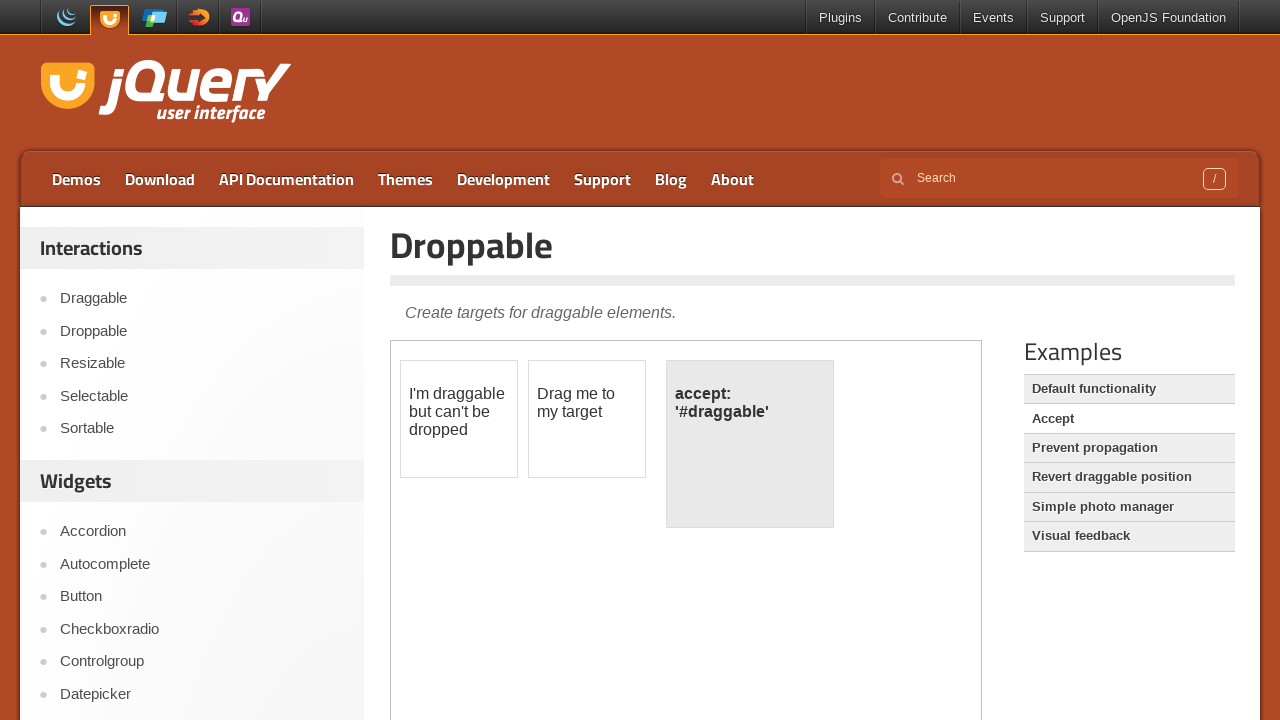